Tests form interaction by selecting a checkbox, choosing the corresponding dropdown option, entering text, and handling an alert dialog

Starting URL: http://www.qaclickacademy.com/practice.php

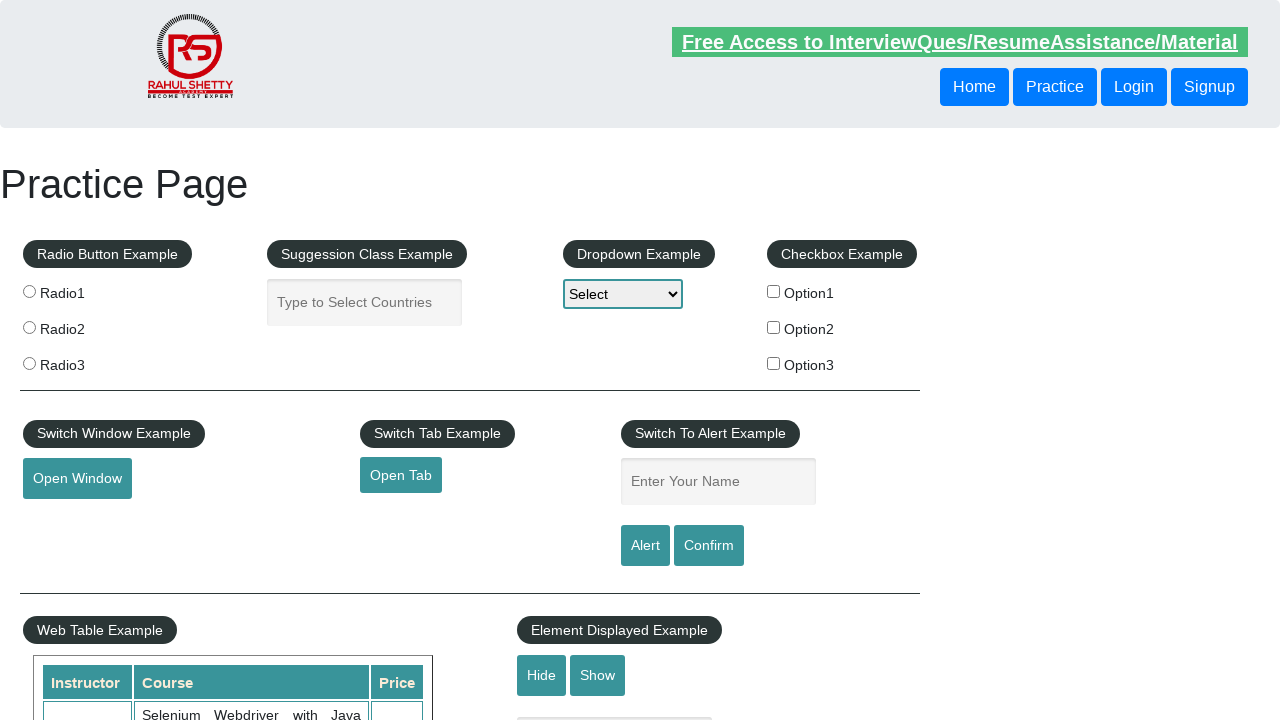

Located all checkbox elements on the form
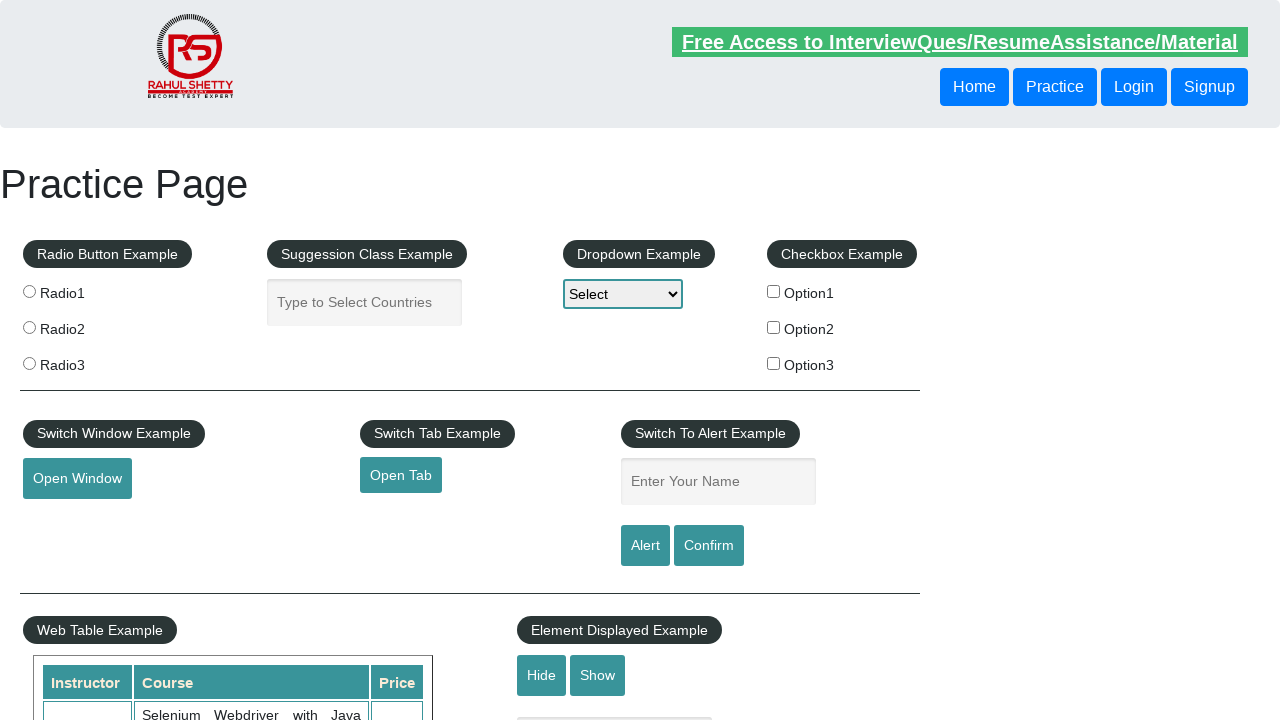

Clicked the second checkbox to select it at (774, 327) on input[type='checkbox'] >> nth=1
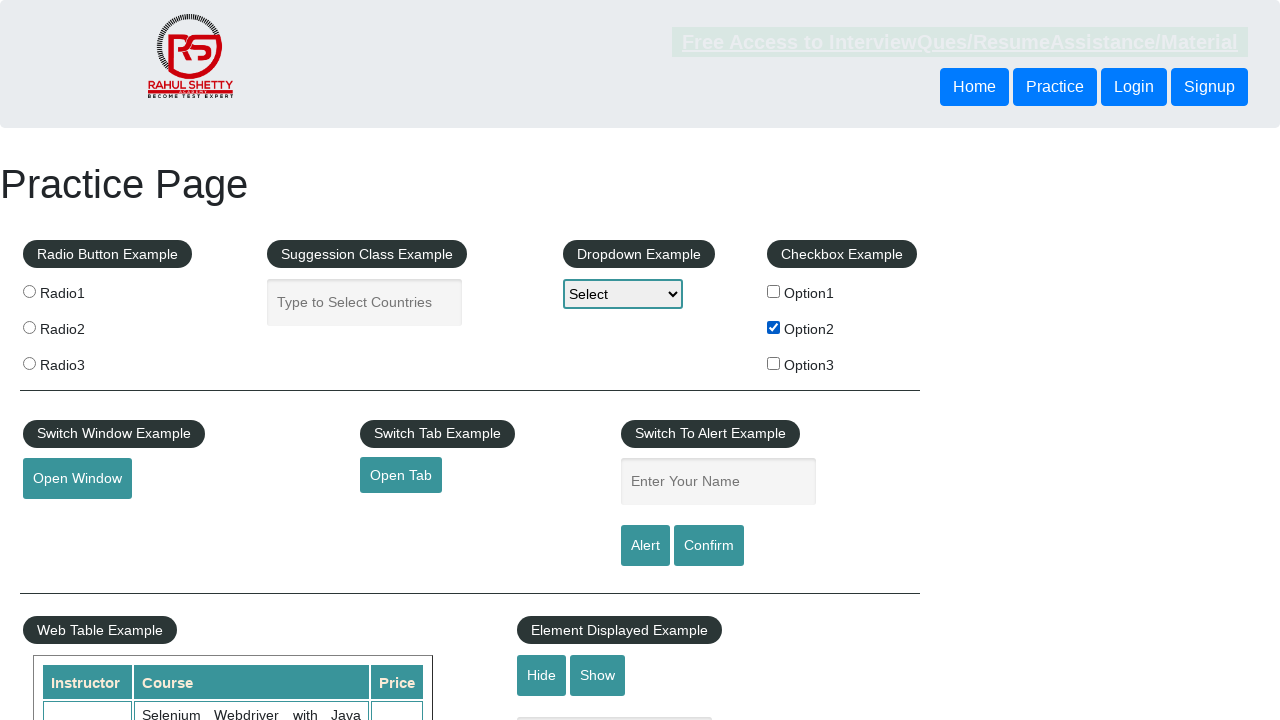

Retrieved value attribute from selected checkbox: 'option2'
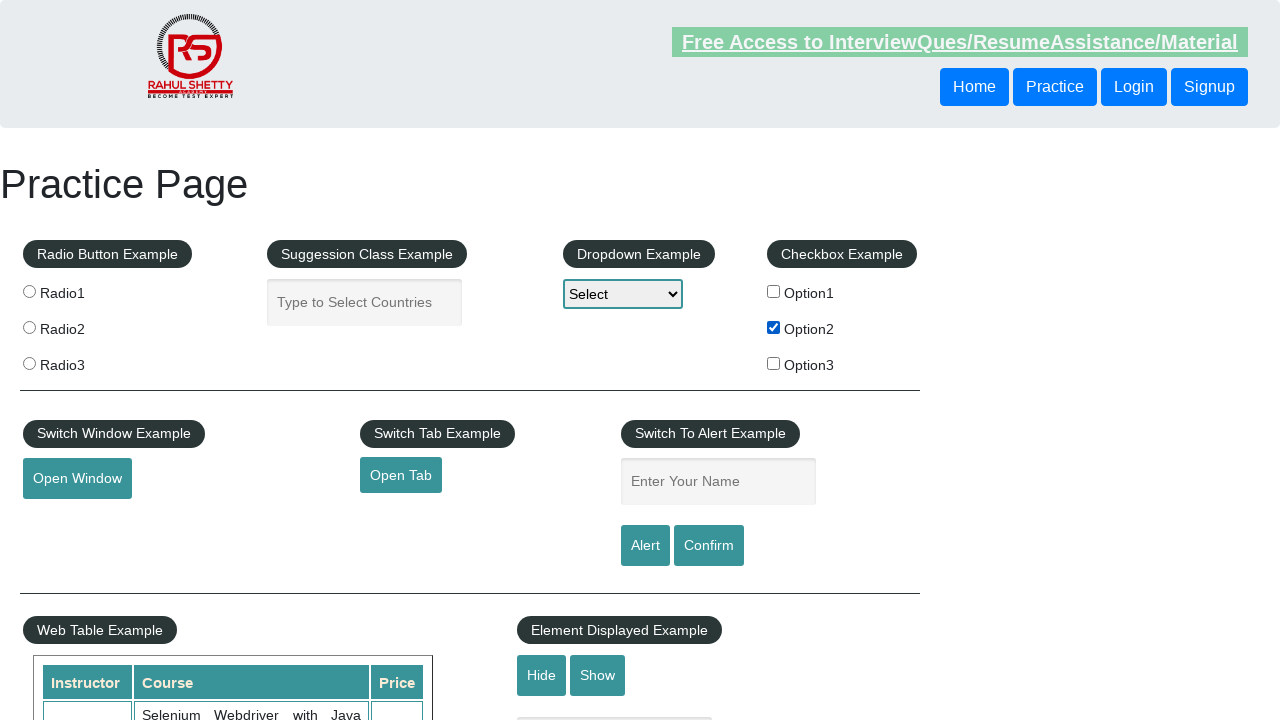

Selected dropdown option matching checkbox value: 'option2' on #dropdown-class-example
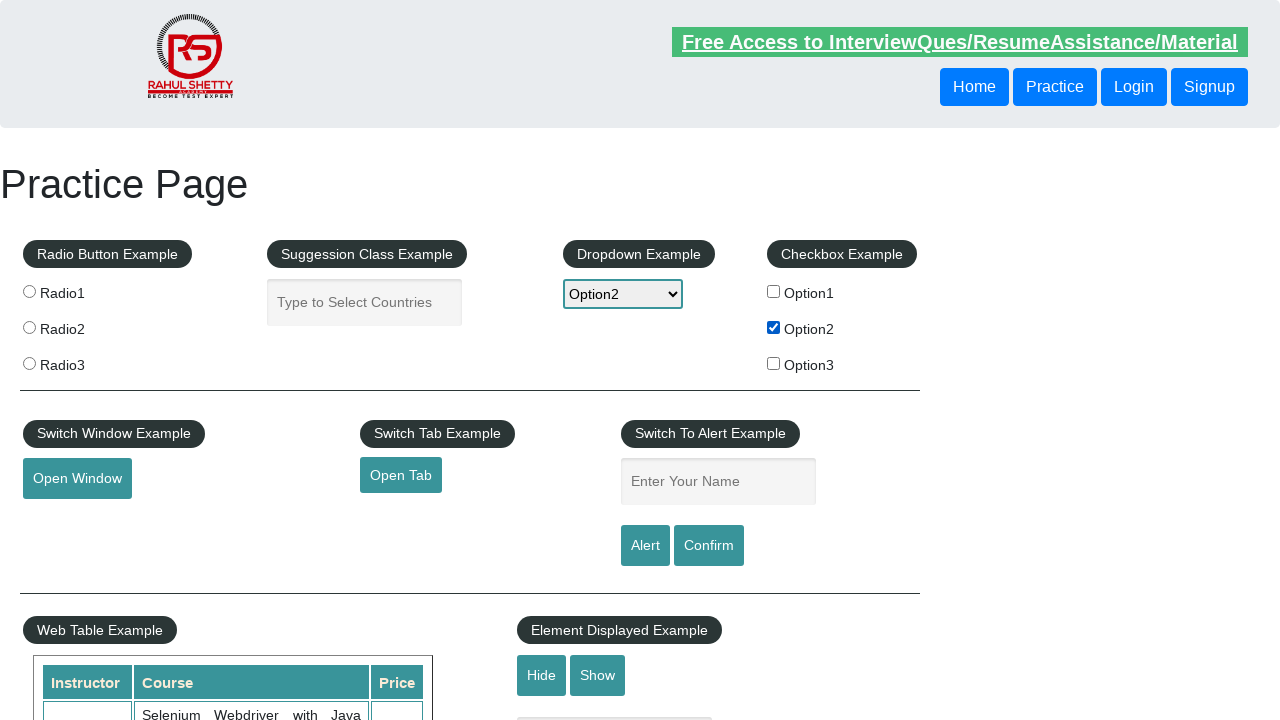

Filled name field with text: 'option2' on #name
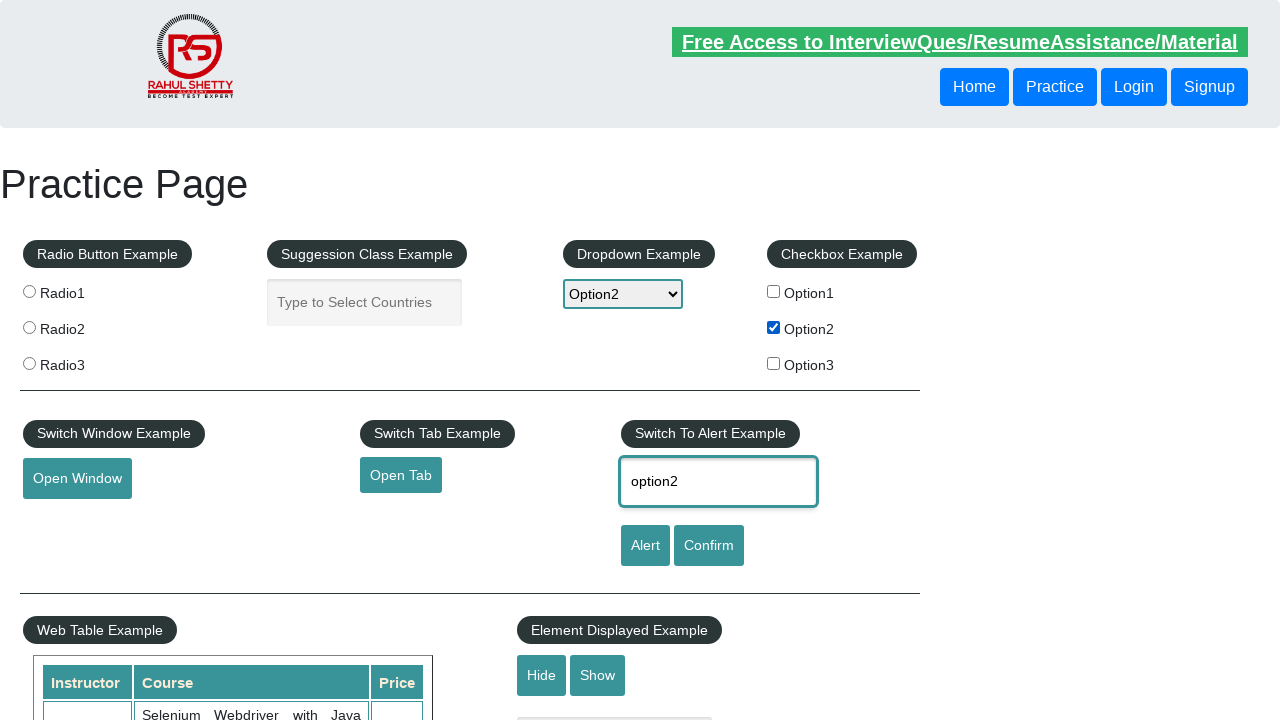

Set up dialog handler to accept alert prompts
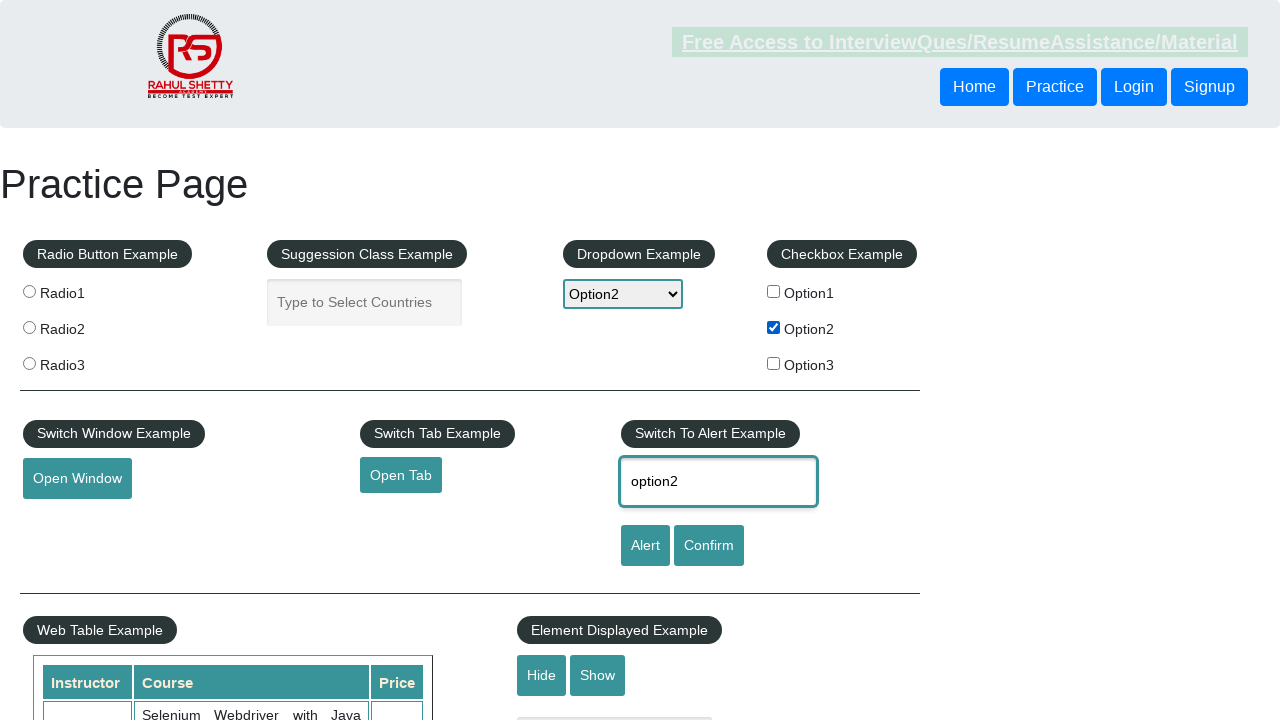

Clicked alert button and accepted the alert dialog at (645, 546) on #alertbtn
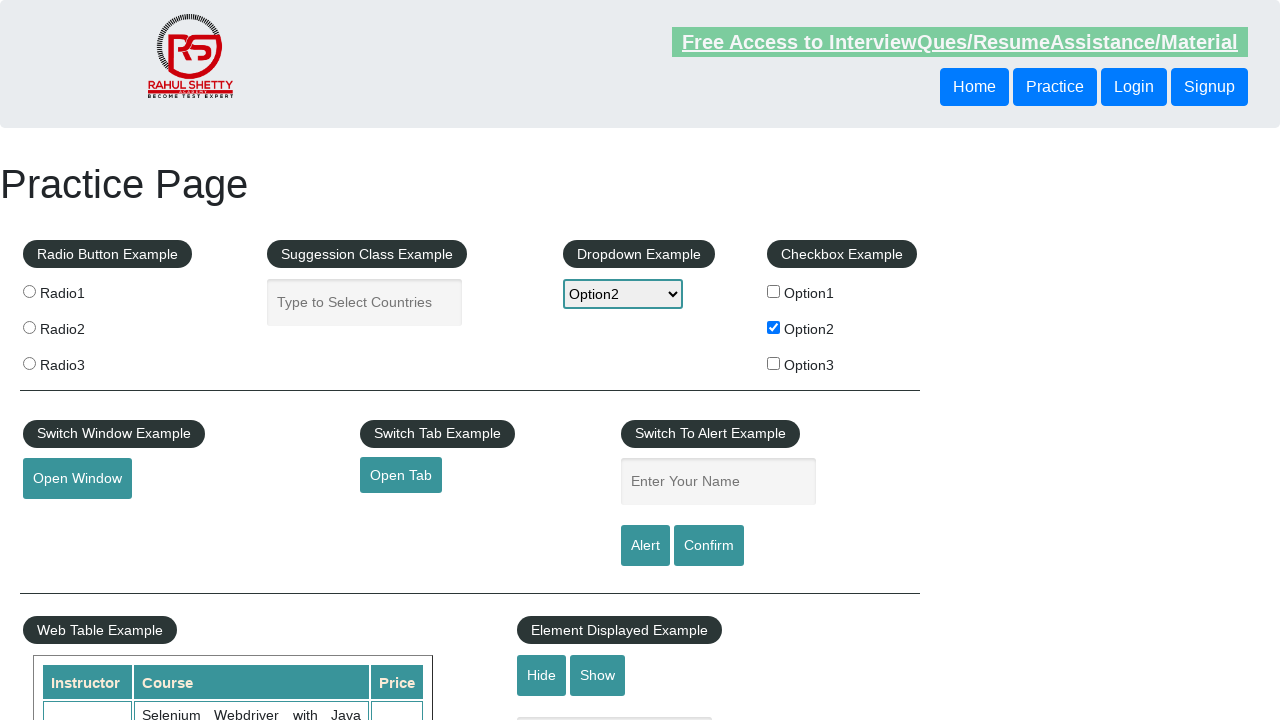

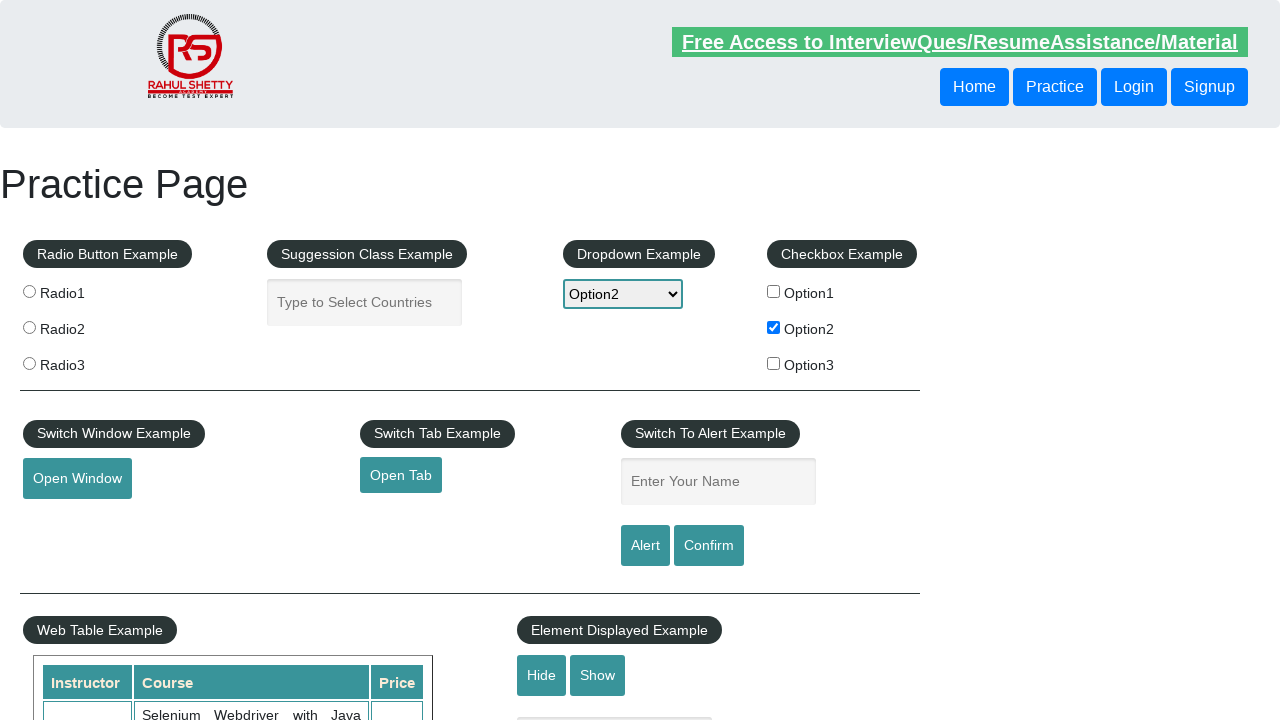